Tests file upload functionality by selecting a file through the file input and clicking the upload button to submit the form.

Starting URL: https://testpages.herokuapp.com/styled/file-upload-test.html

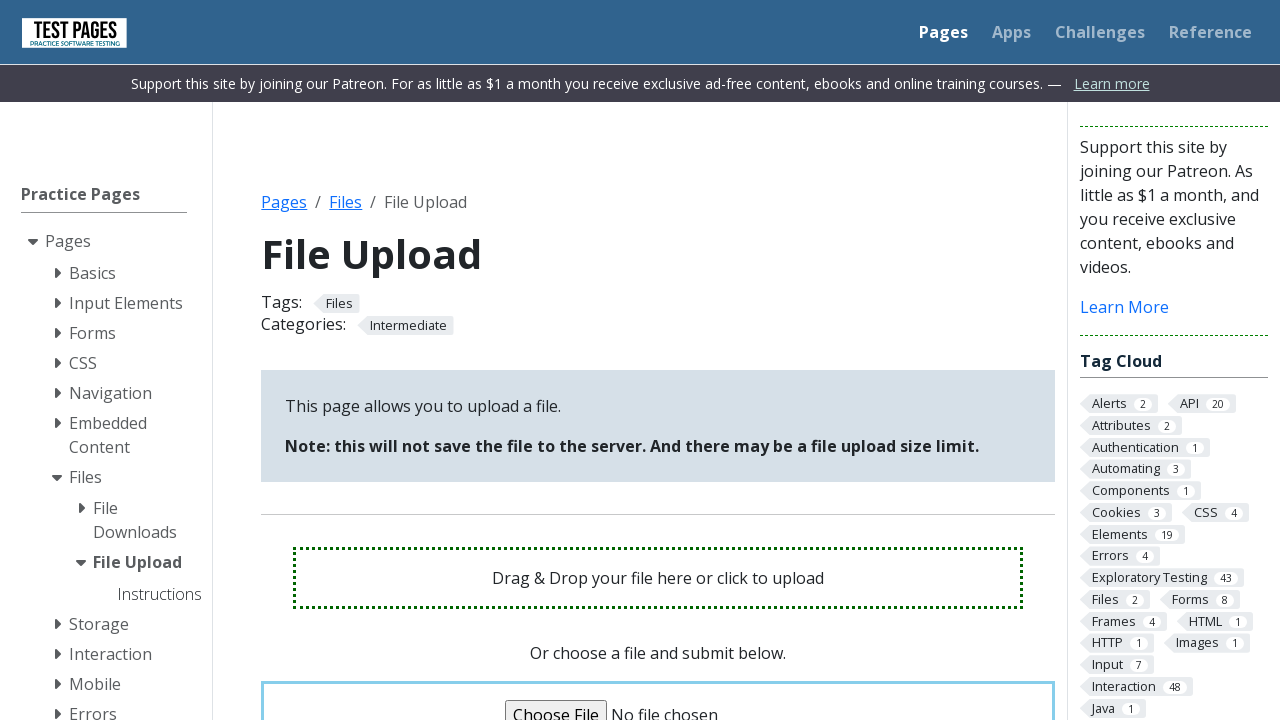

File input element loaded
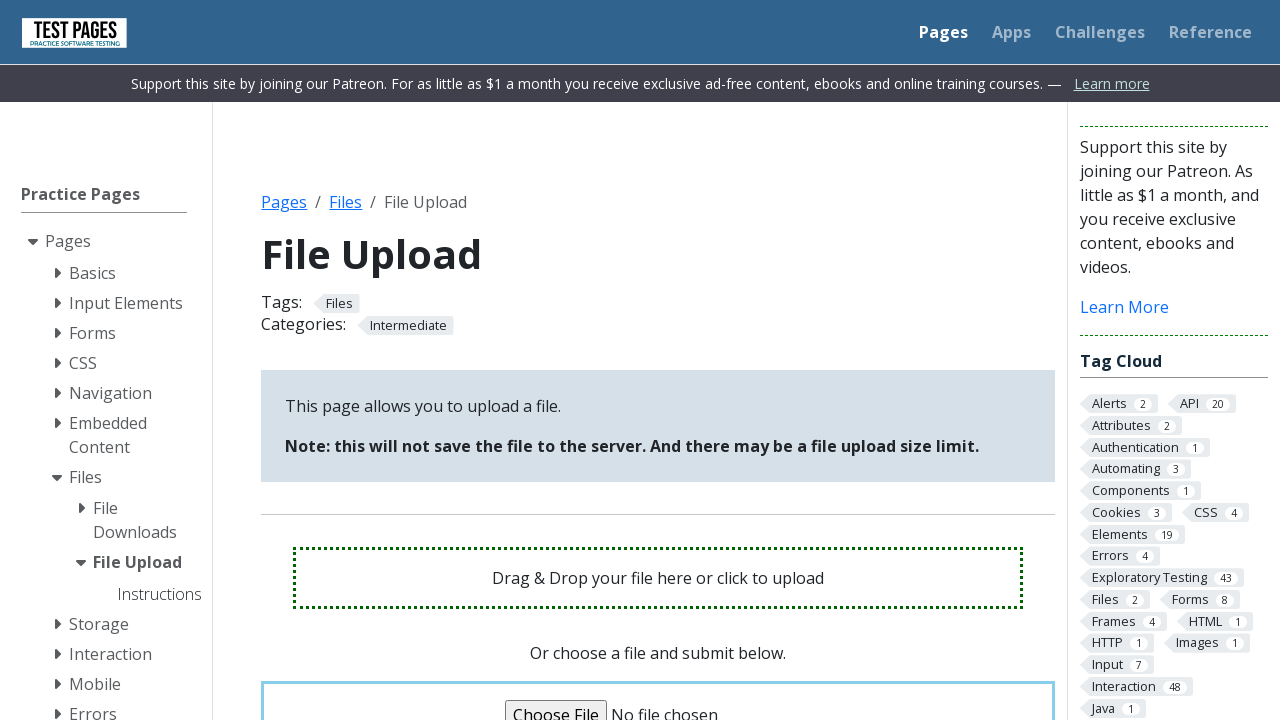

Selected file for upload
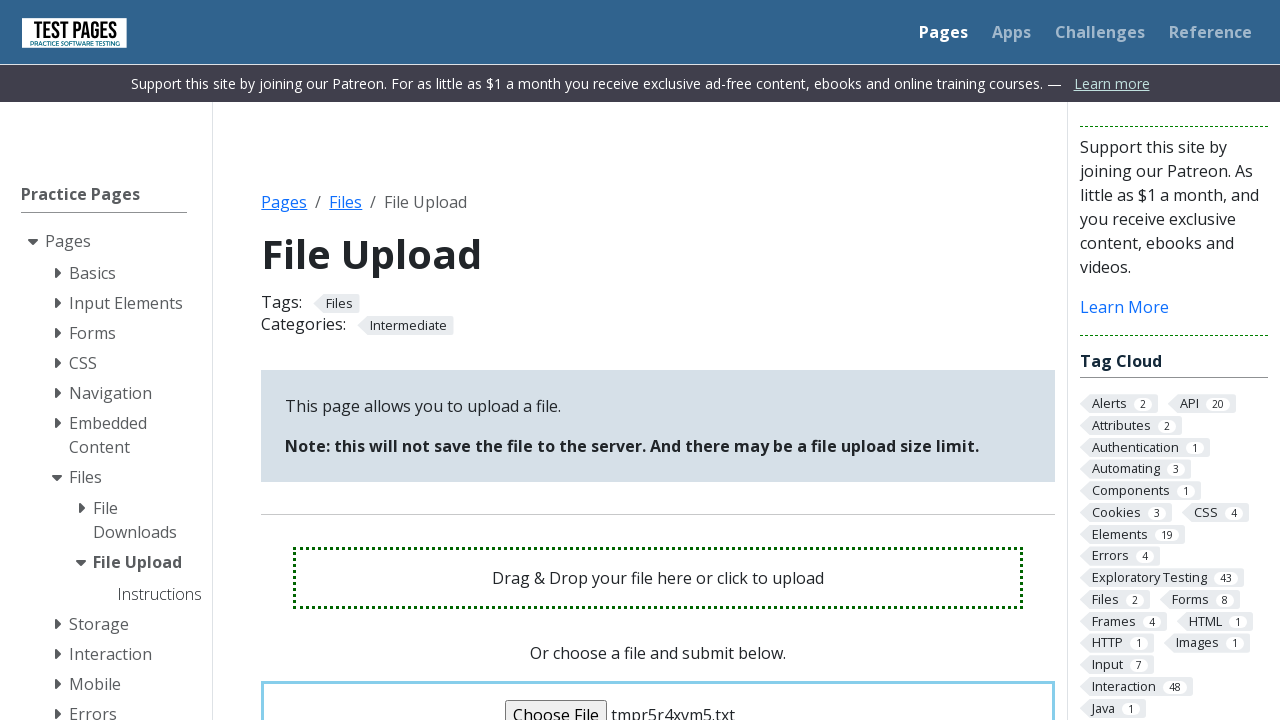

Clicked upload button to submit form at (658, 361) on input[type='submit'][name='upload']
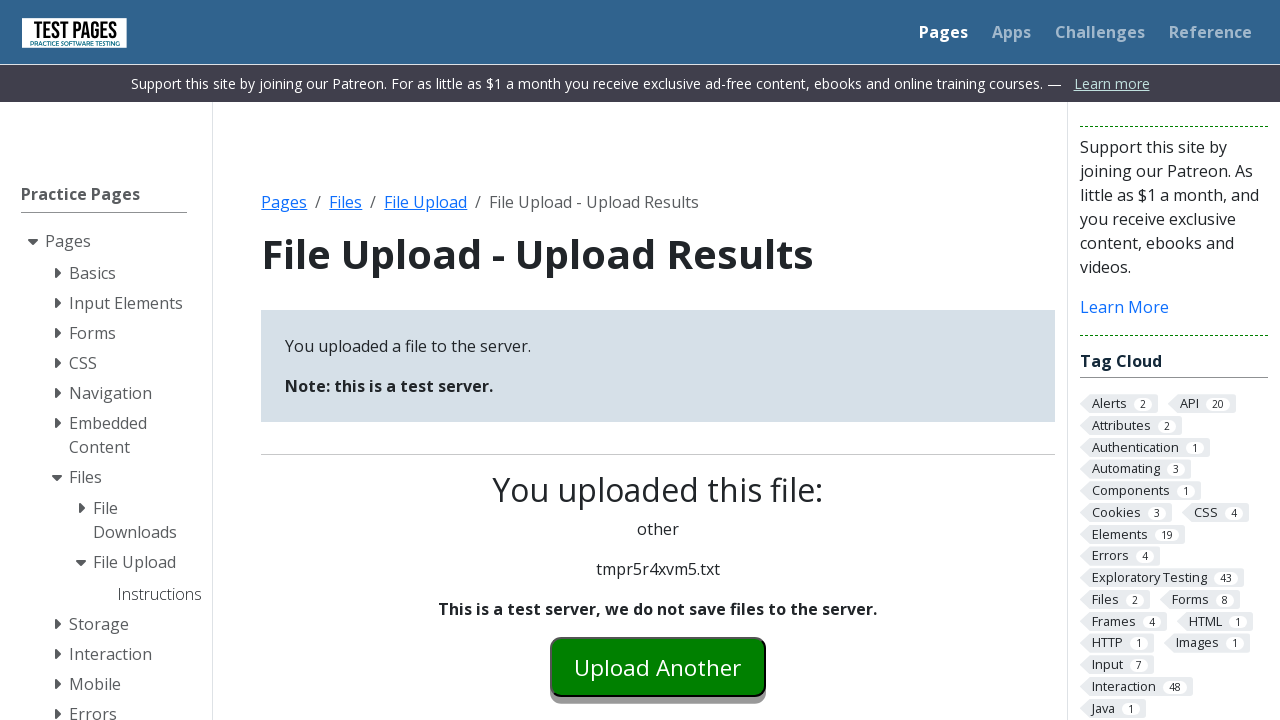

File upload completed and page loaded
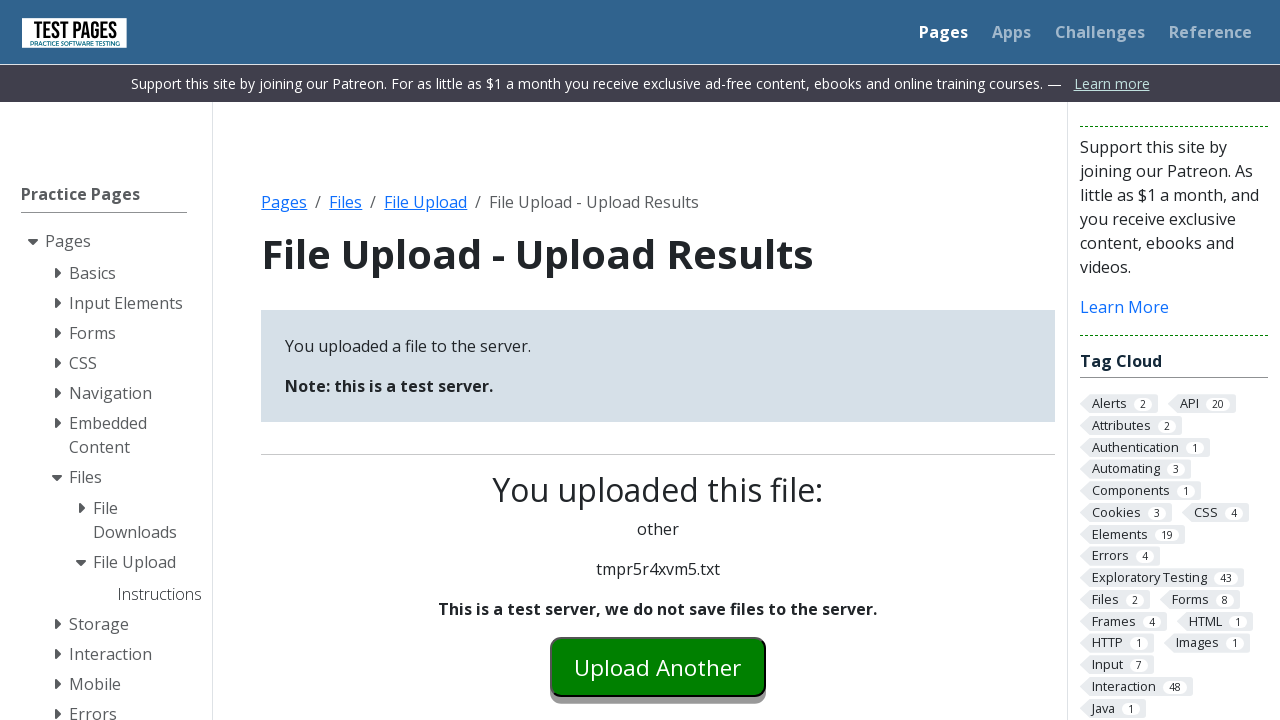

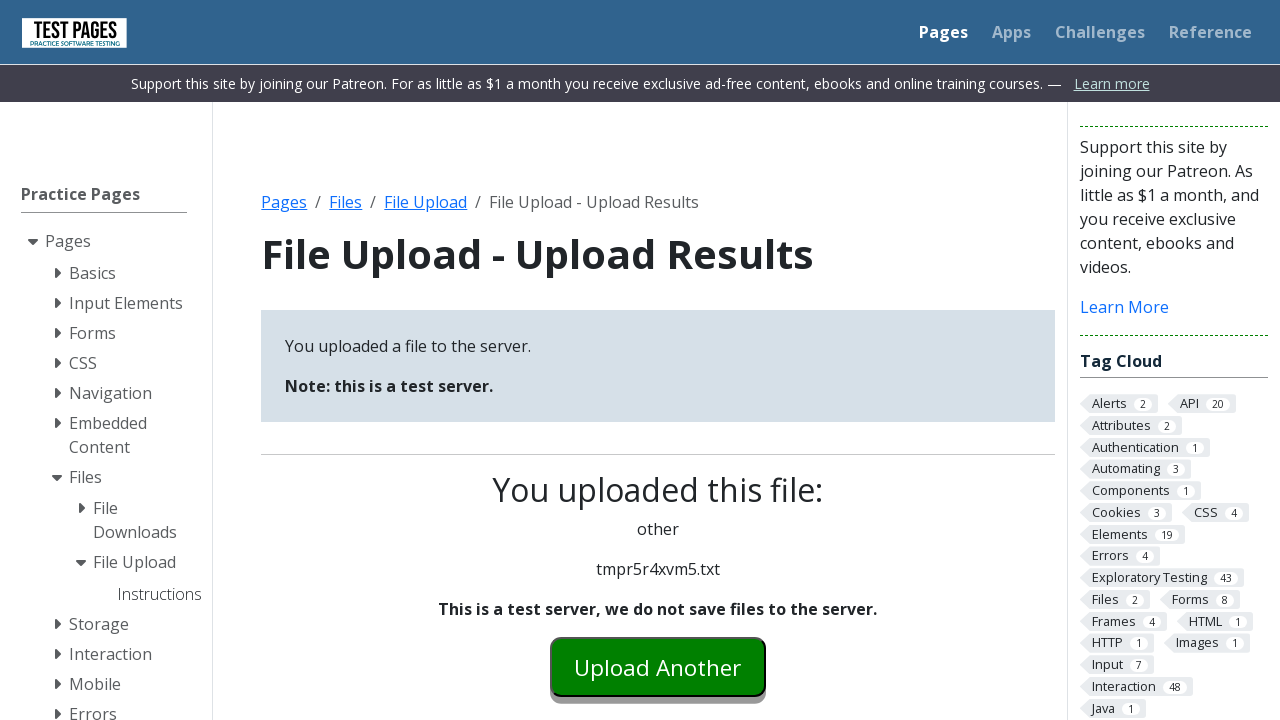